Tests closing the worksheet menu by clicking on the display area

Starting URL: https://elan-language.github.io/LanguageAndIDE/

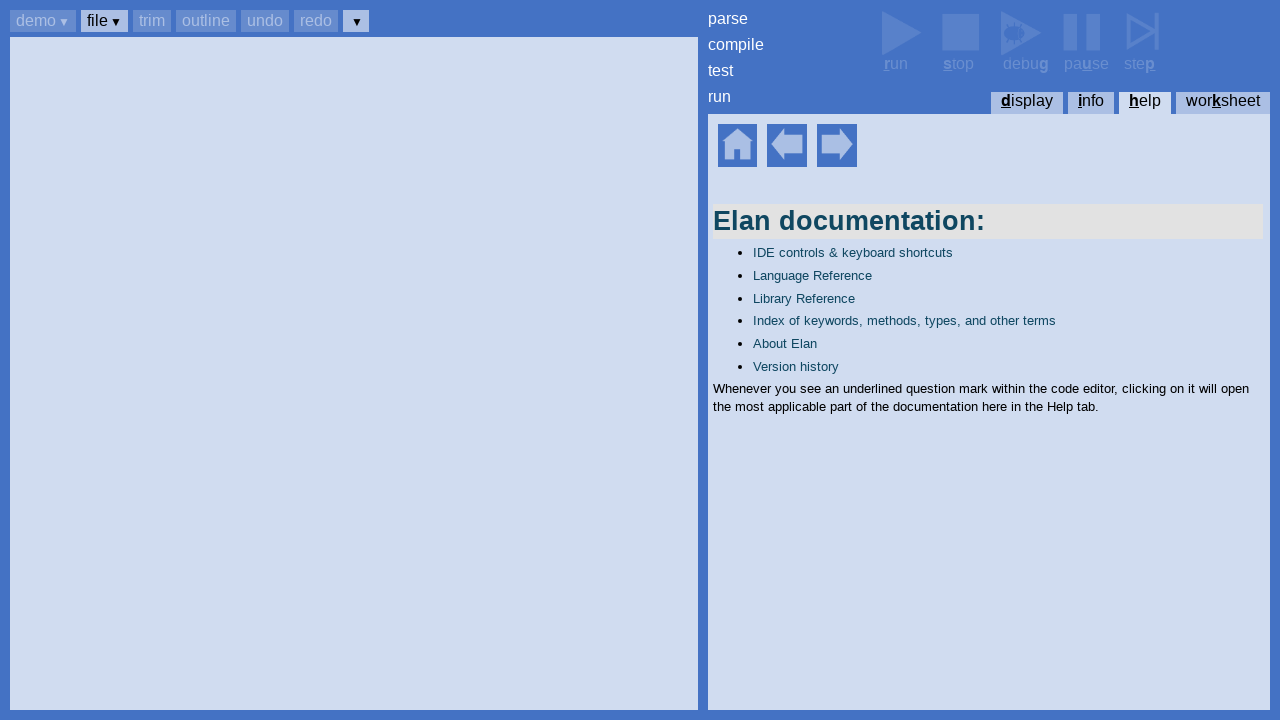

Set up dialog handler to accept dialogs on page load
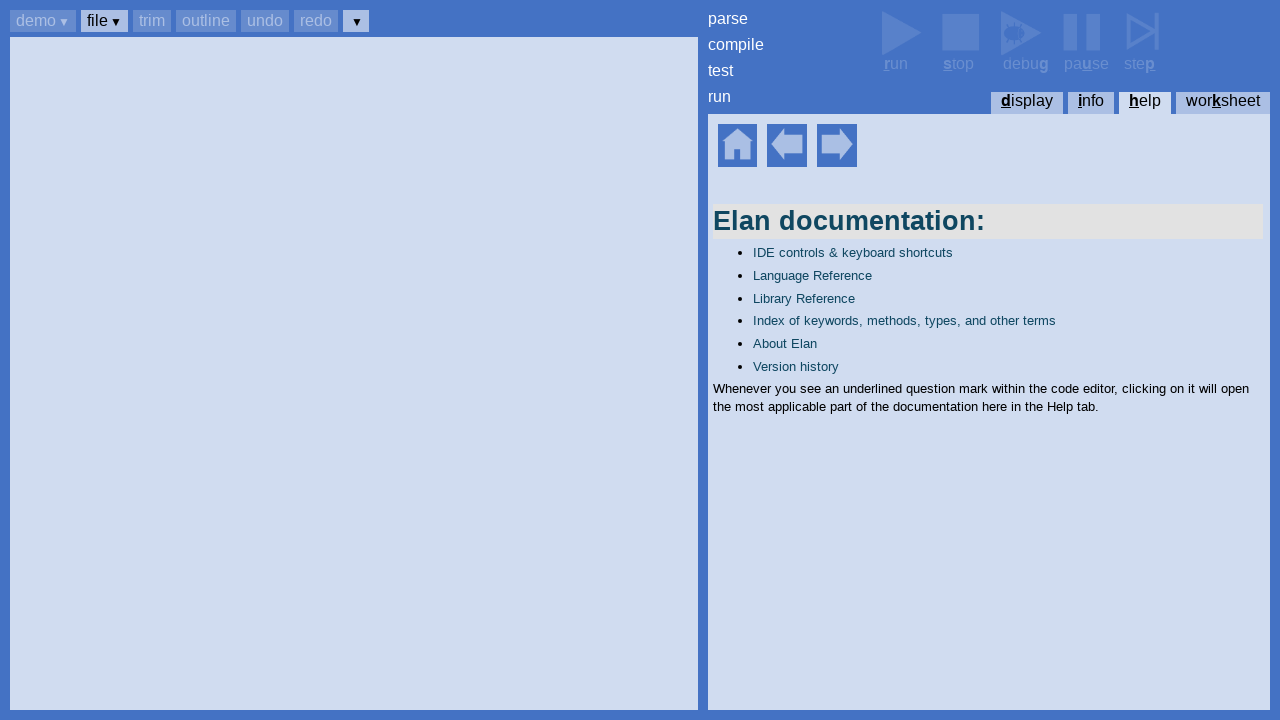

Waited for help home element to be visible
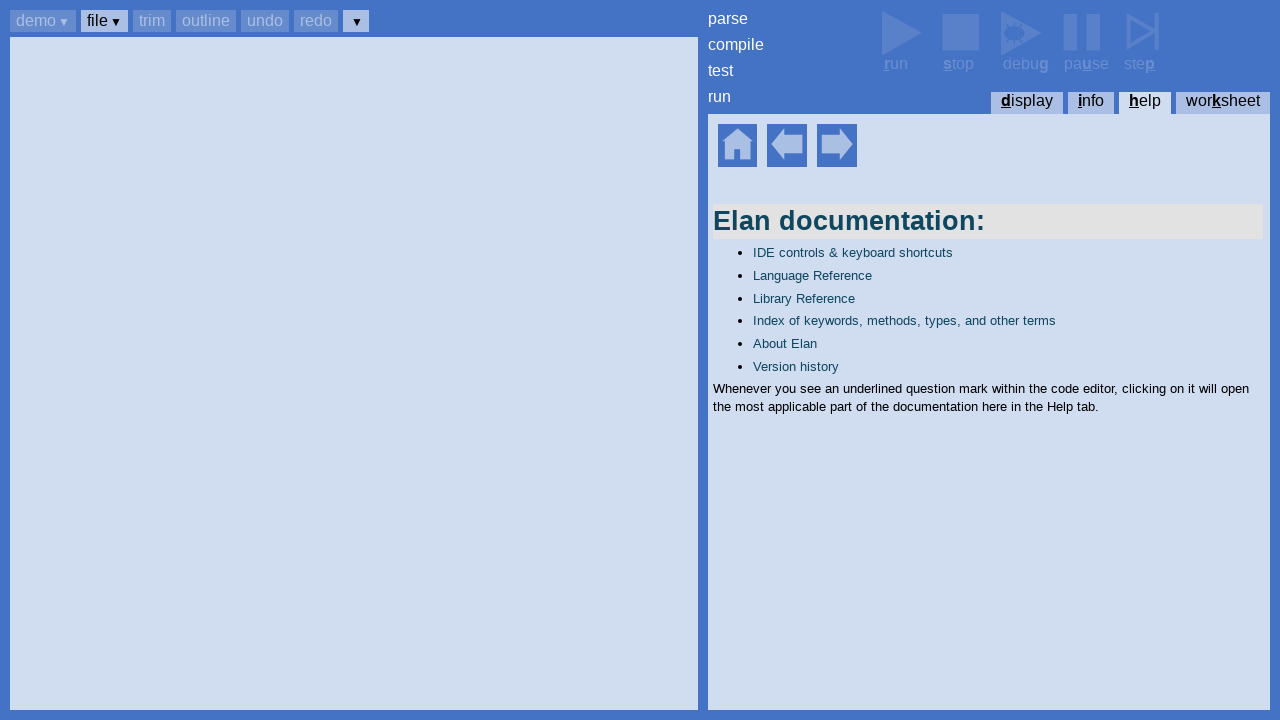

Pressed Control+k to open worksheets panel
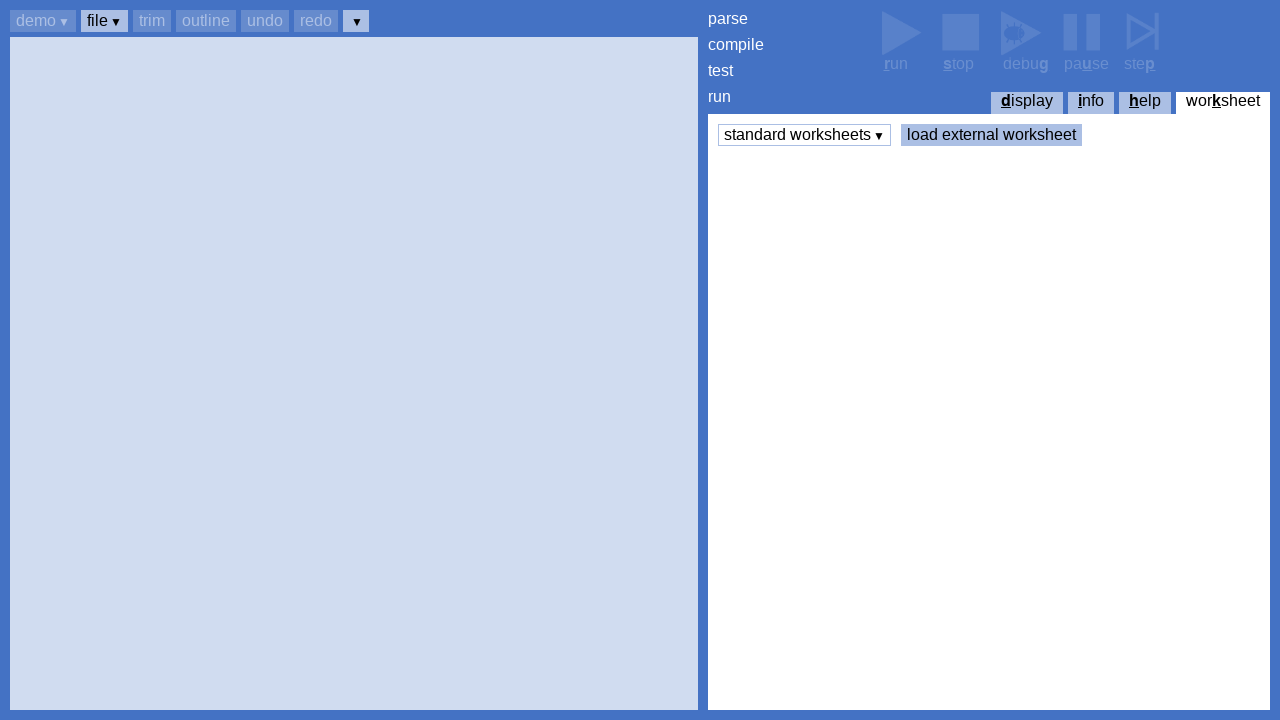

Pressed Enter to open standard worksheets menu
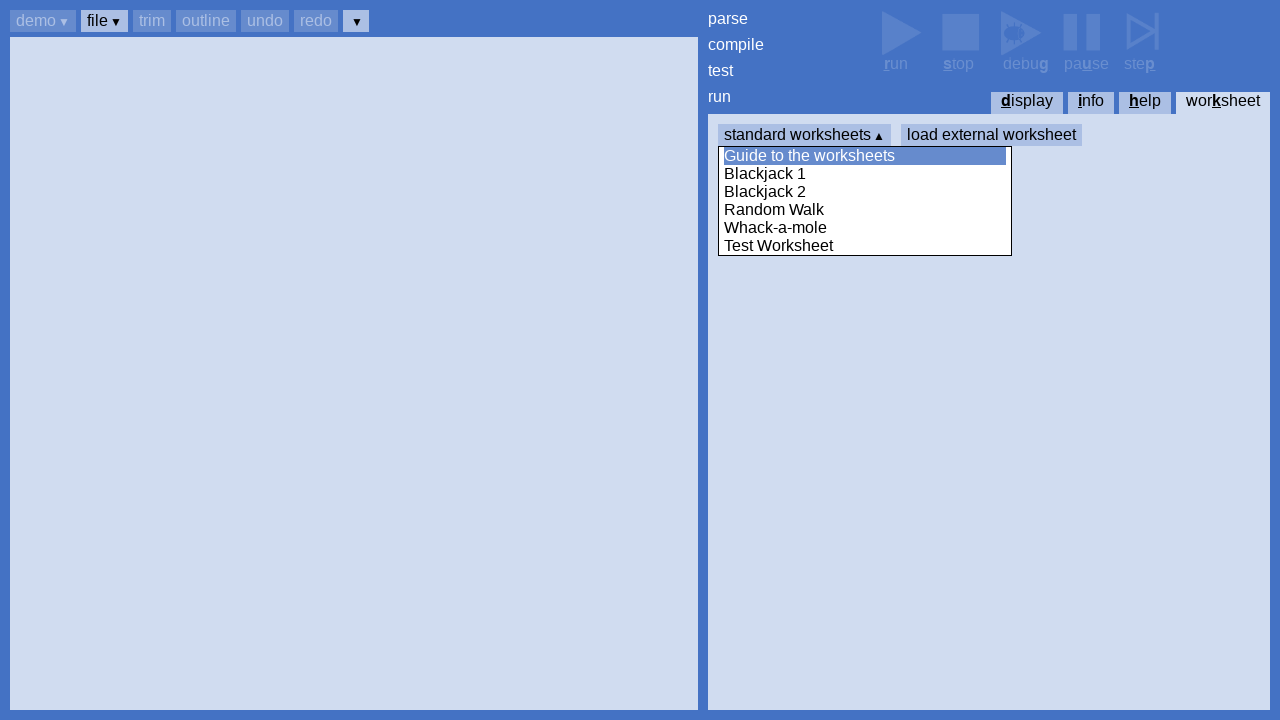

Waited for 'Guide to the worksheets' text to be visible
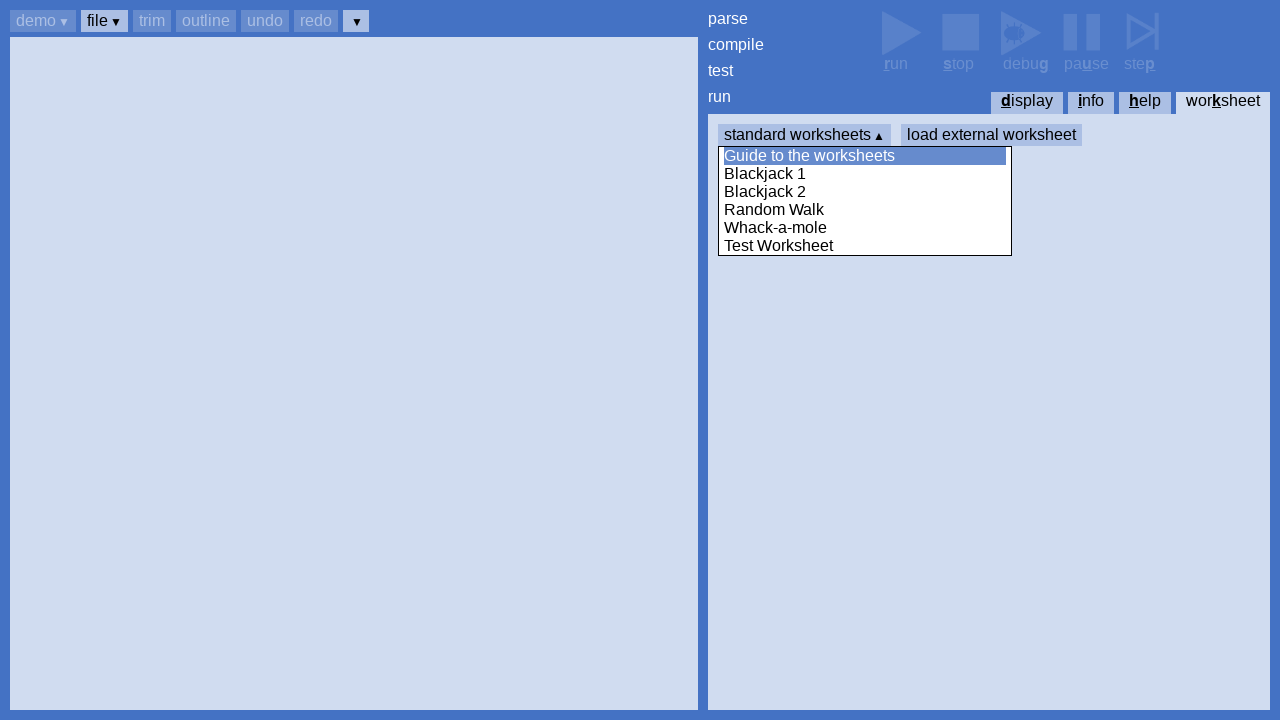

Clicked on display area to close worksheet menu at (1024, 103) on text=display
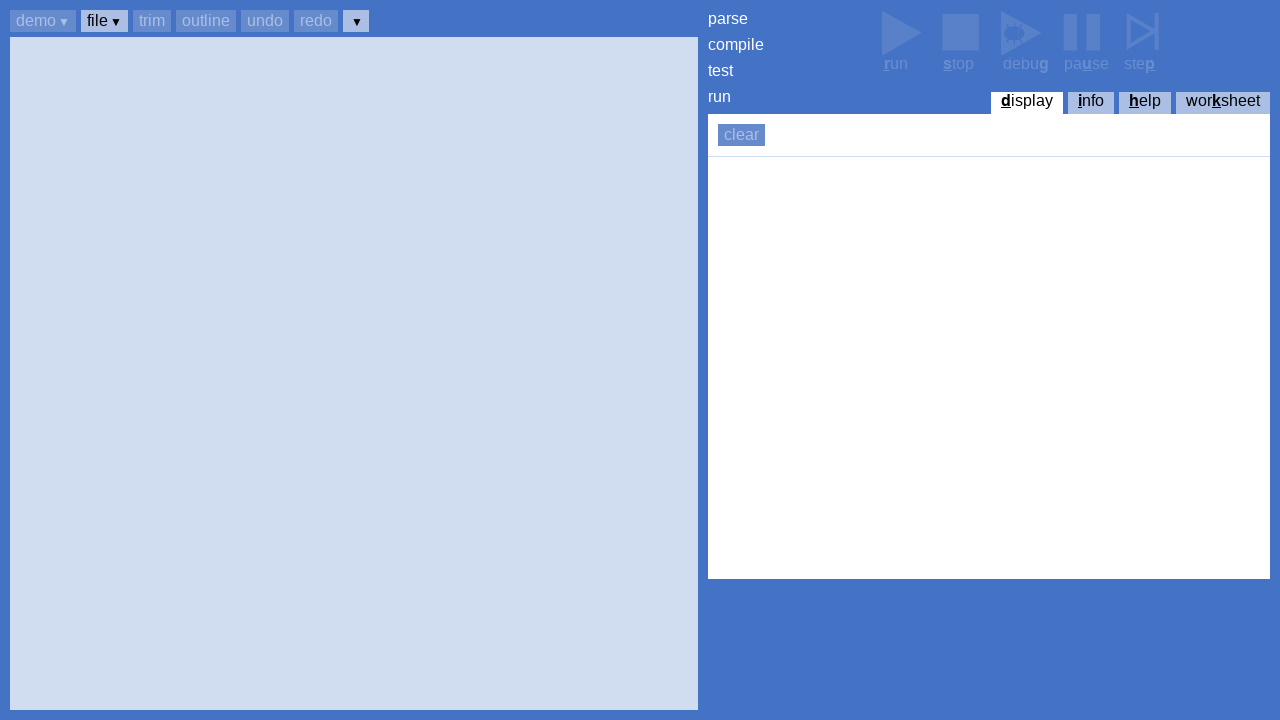

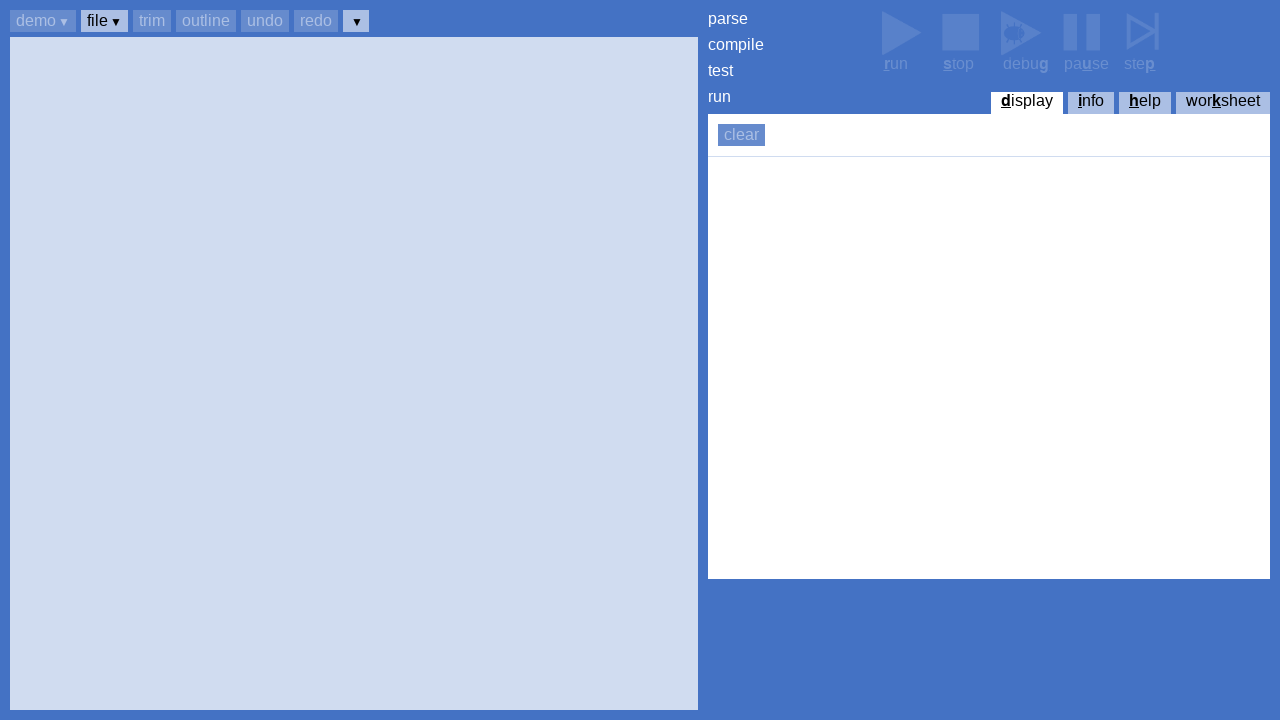